Tests drag and drop functionality on the jQuery UI droppable demo page by dragging an element and dropping it onto a target area

Starting URL: https://jqueryui.com/droppable/

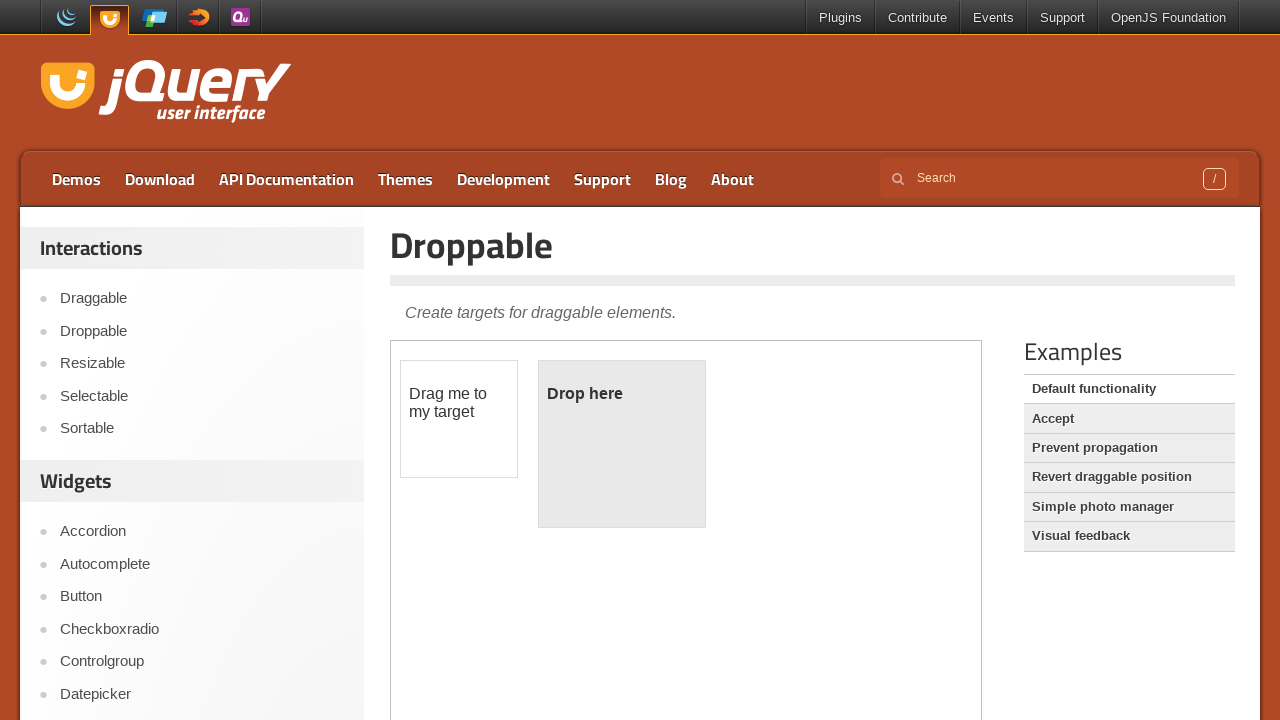

Navigated to jQuery UI droppable demo page
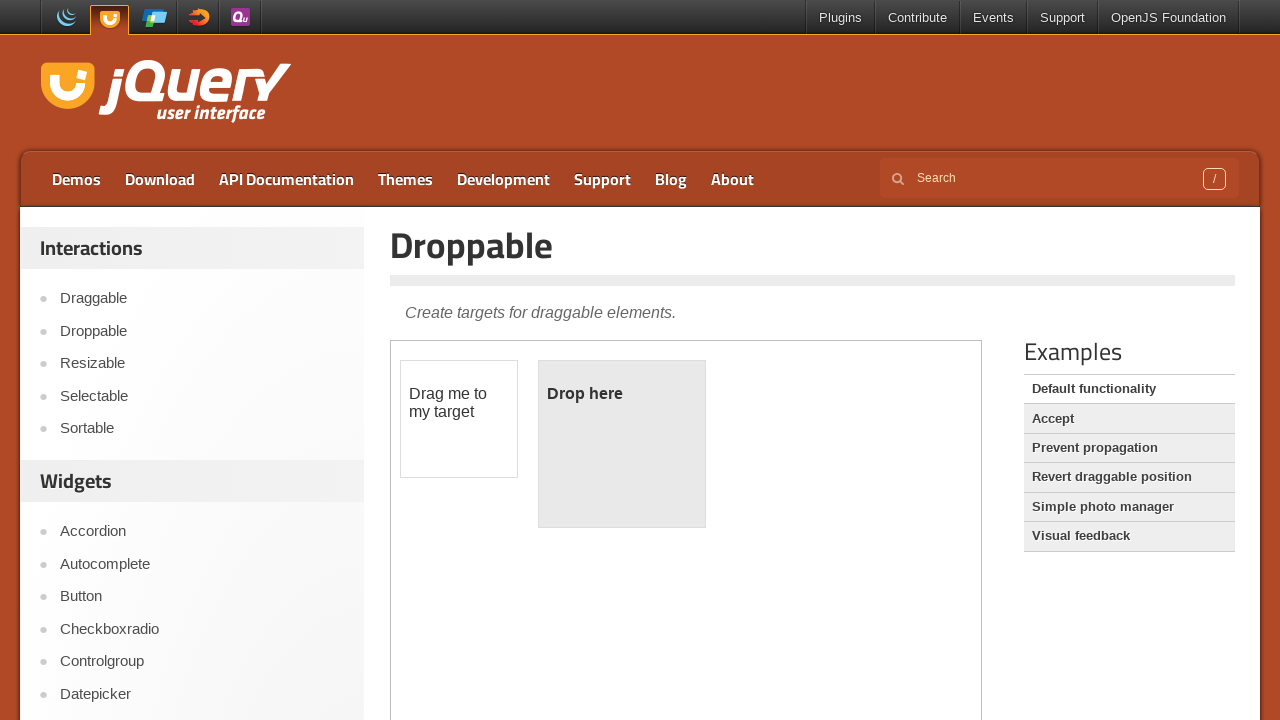

Located the demo iframe
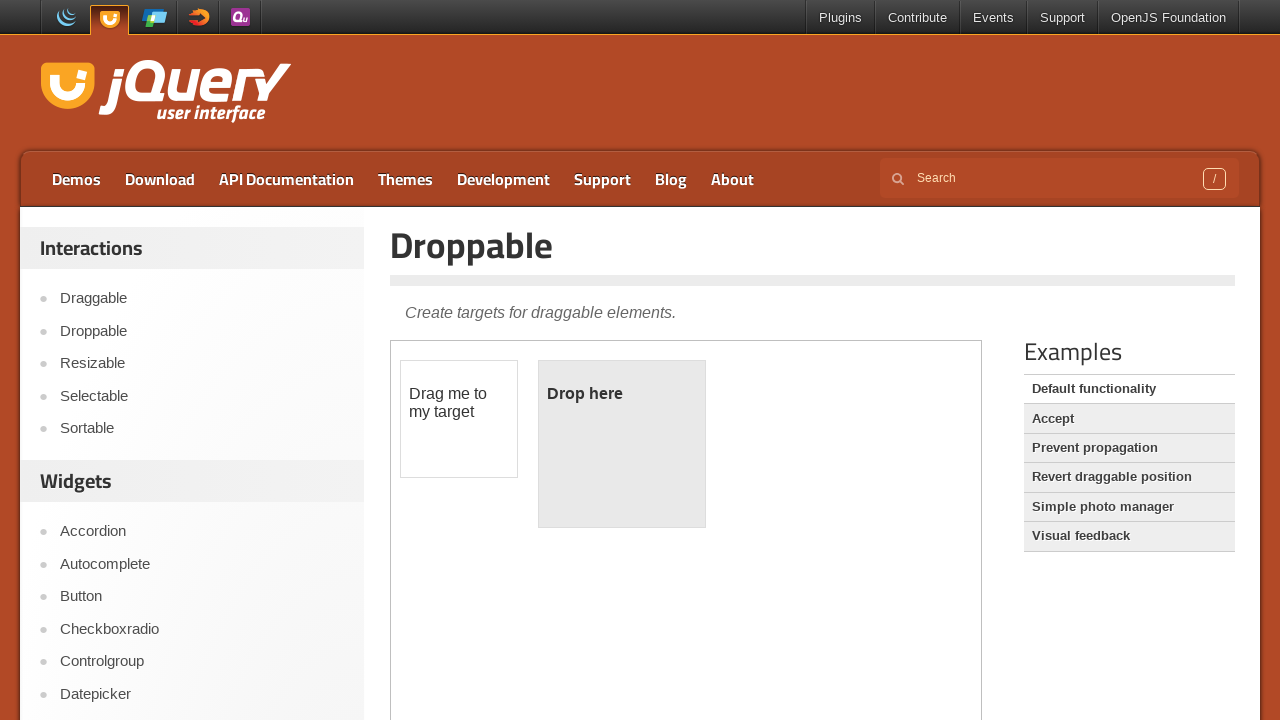

Located the draggable element
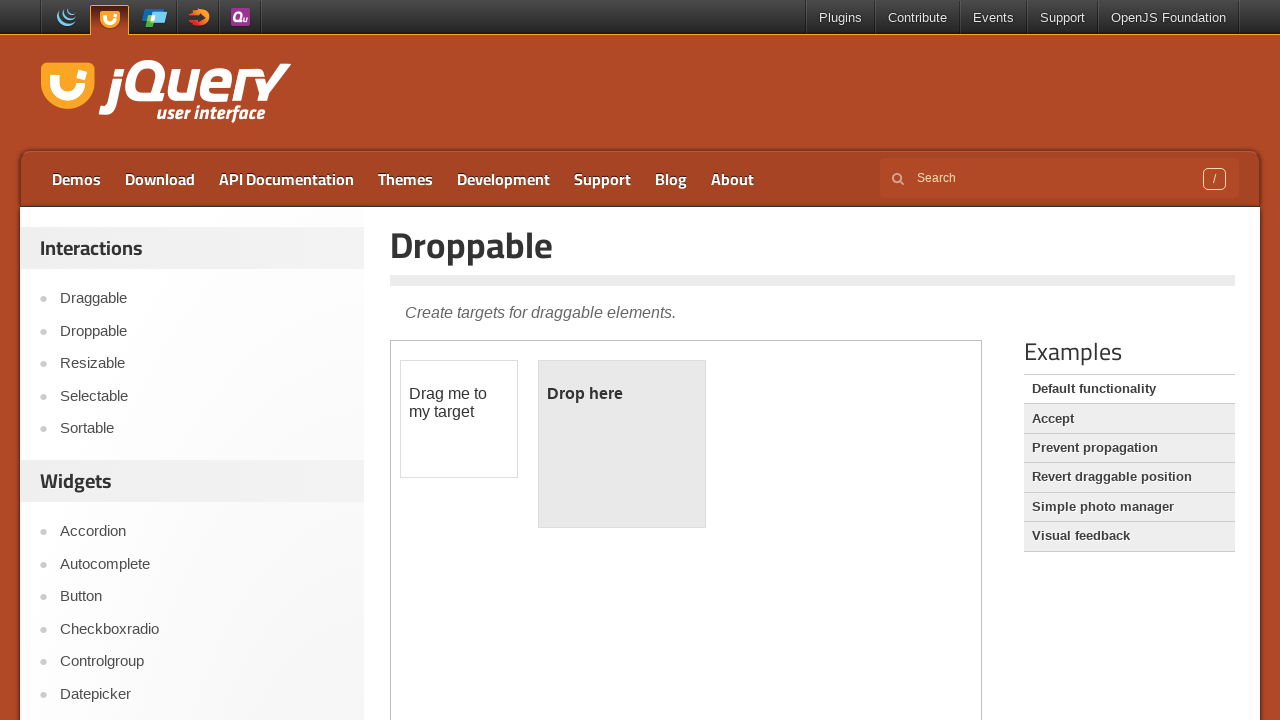

Located the droppable target element
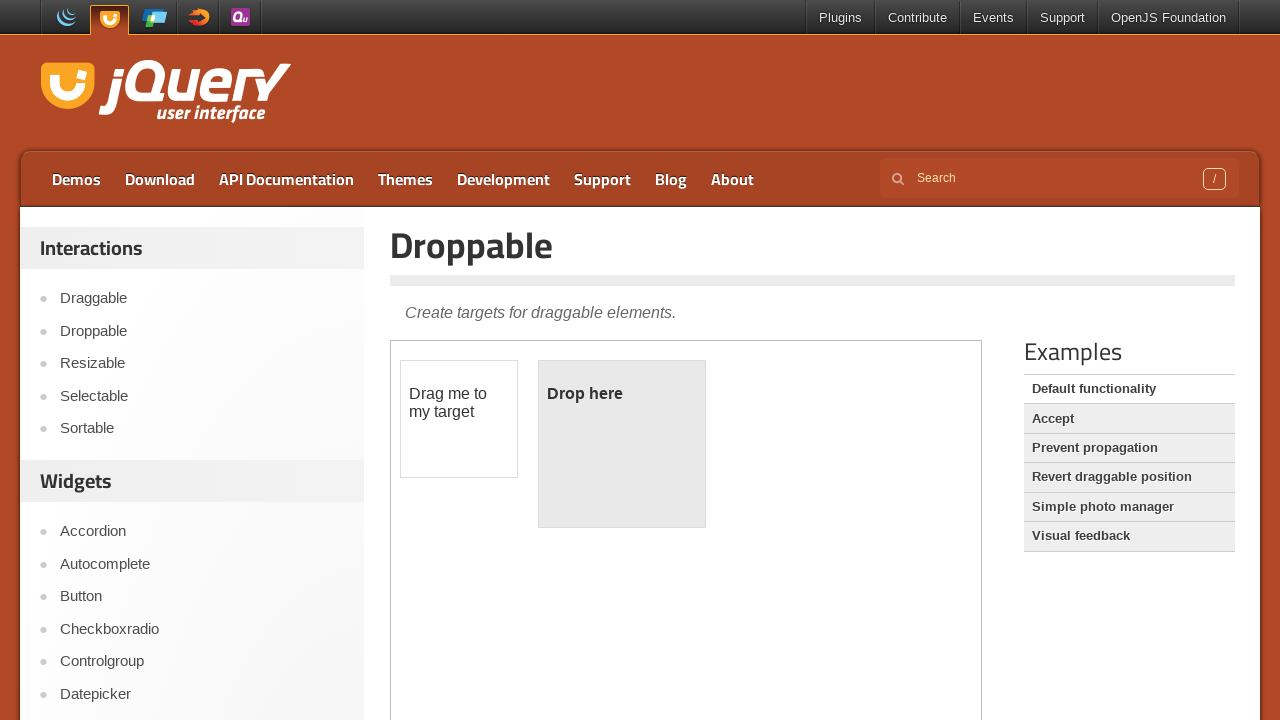

Dragged the draggable element and dropped it onto the droppable target at (622, 444)
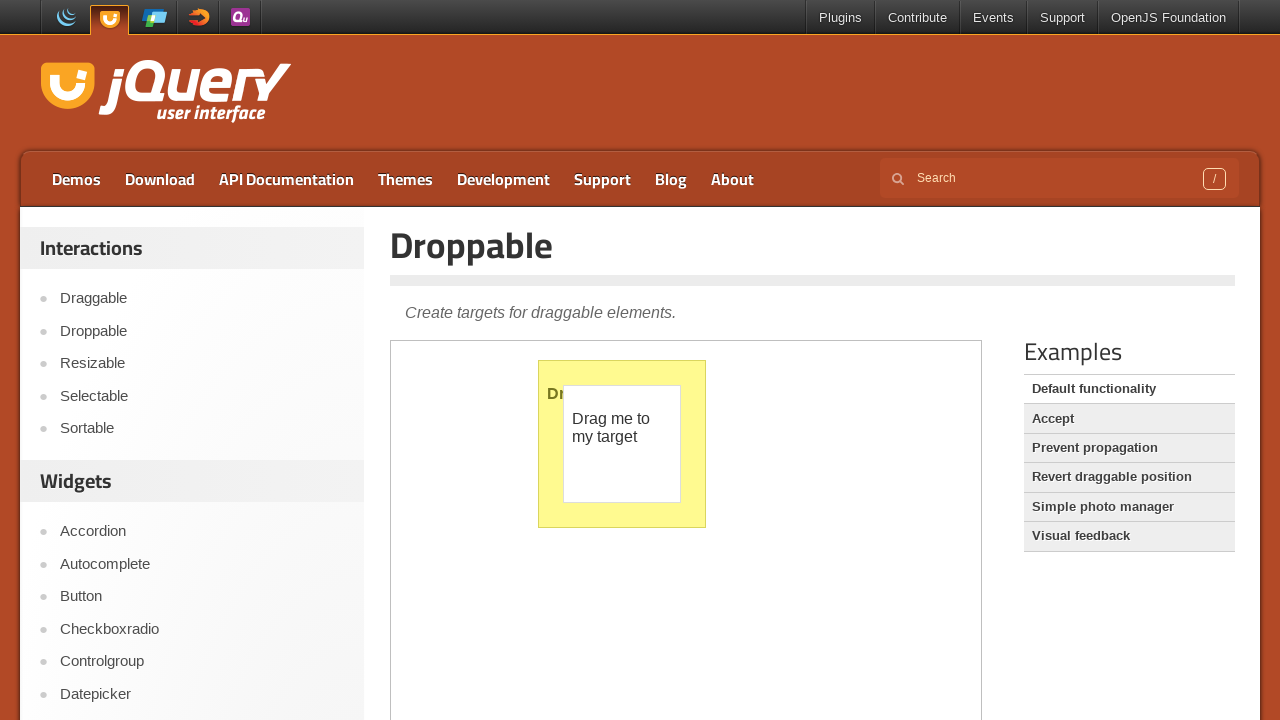

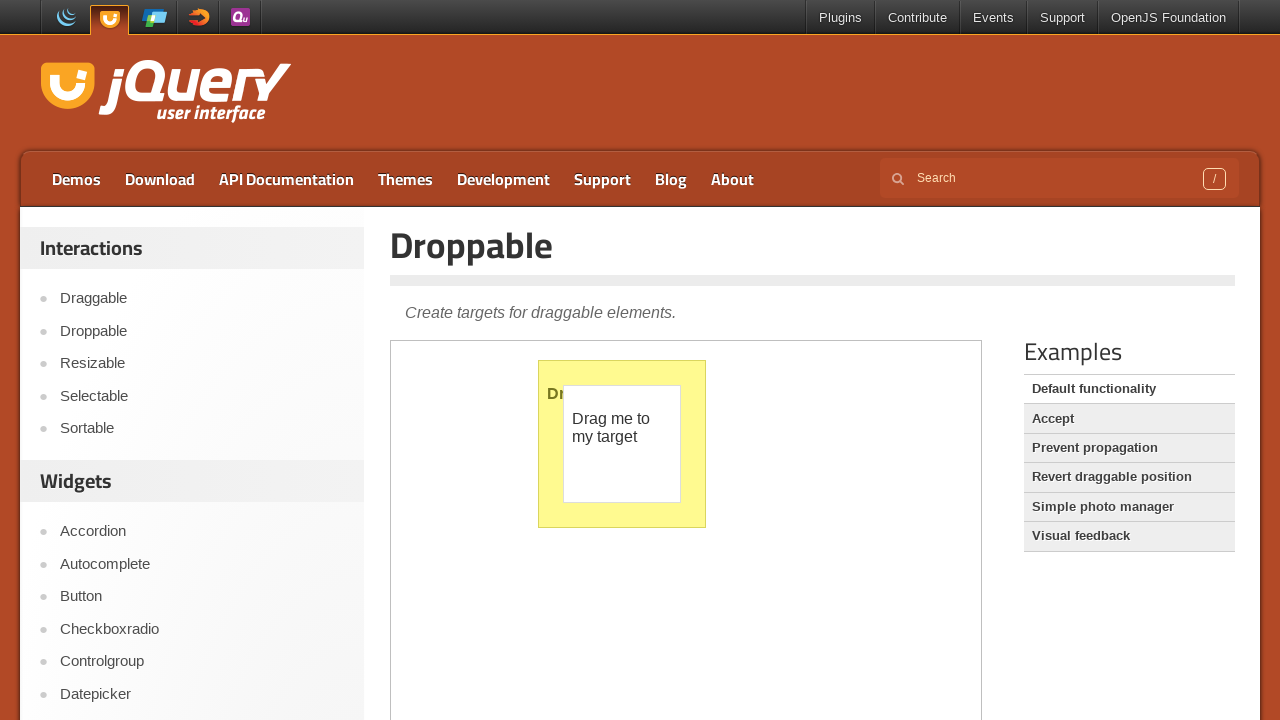